Tests alert handling by clicking a button that triggers an alert and then accepting/dismissing the alert dialog

Starting URL: https://formy-project.herokuapp.com/switch-window

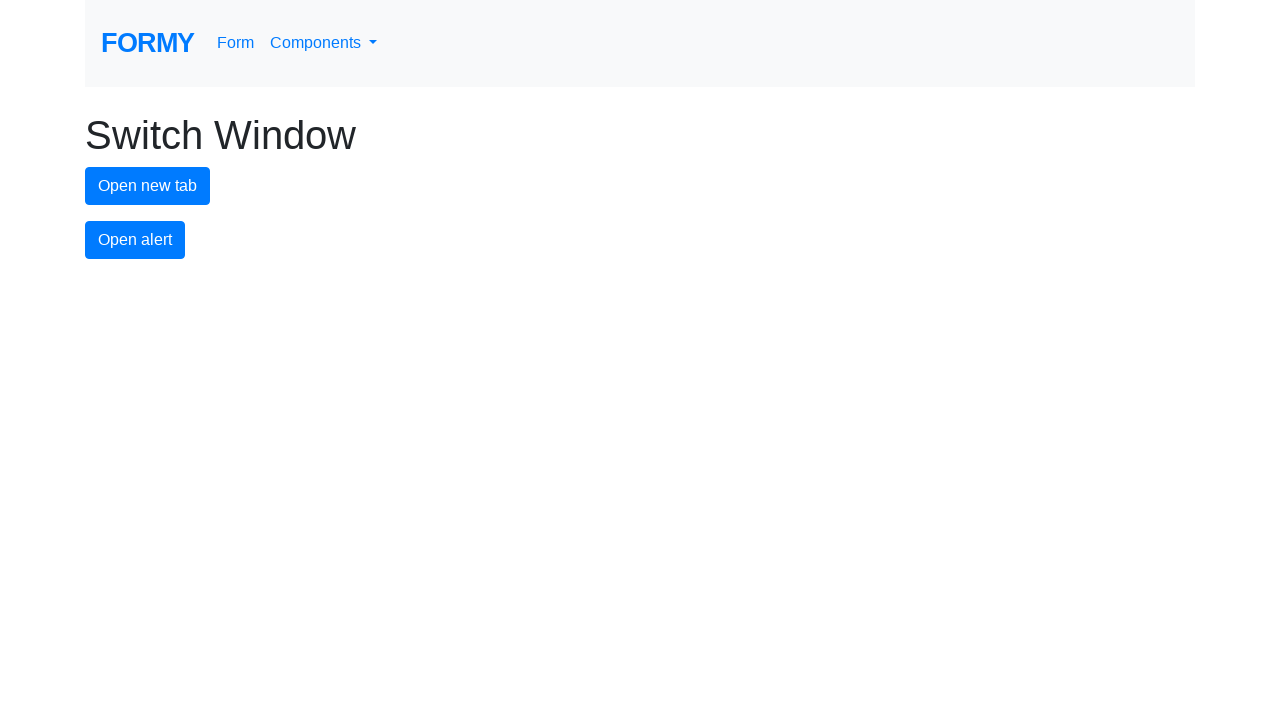

Clicked alert button to trigger alert dialog at (135, 240) on #alert-button
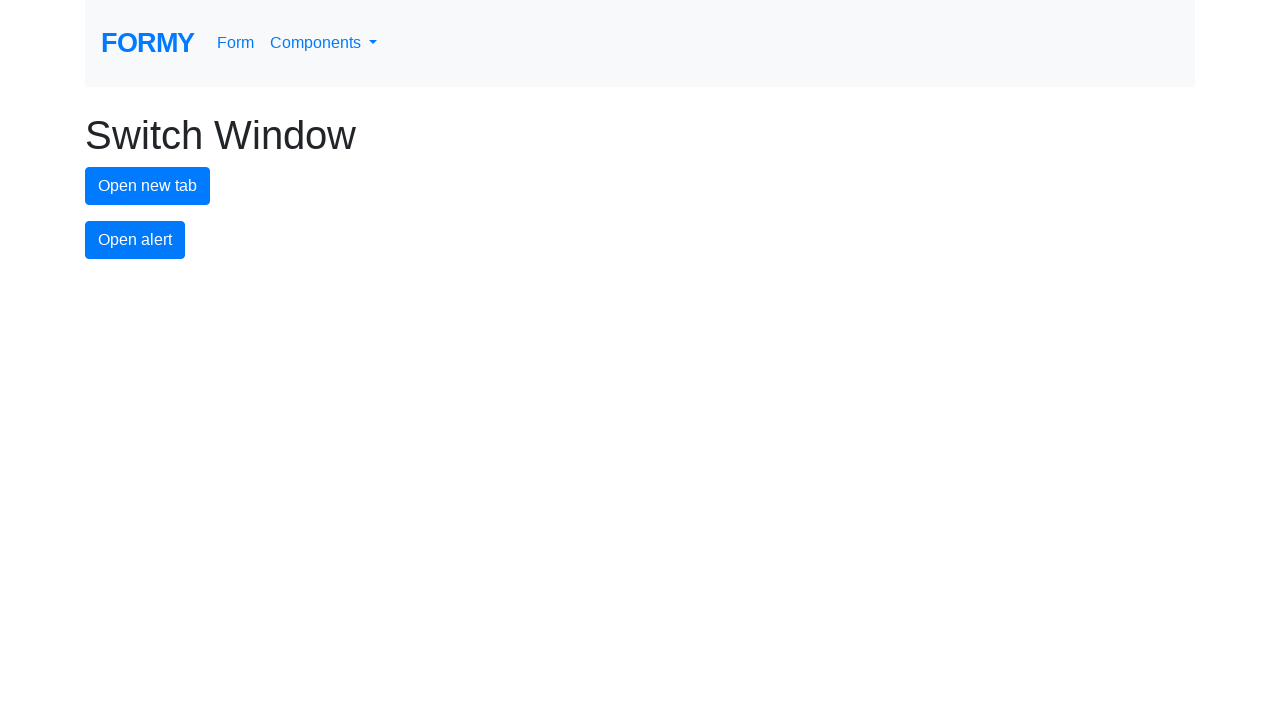

Registered dialog handler to accept alerts
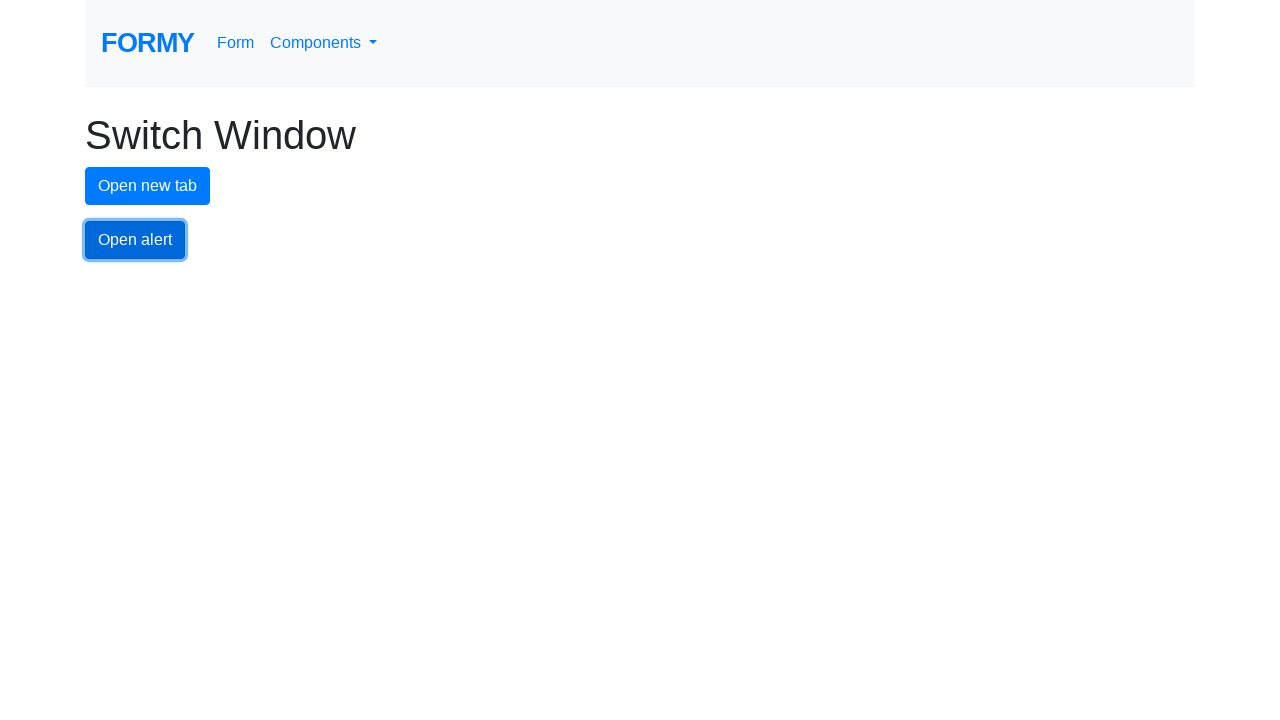

Clicked alert button again to trigger and handle alert dialog at (135, 240) on #alert-button
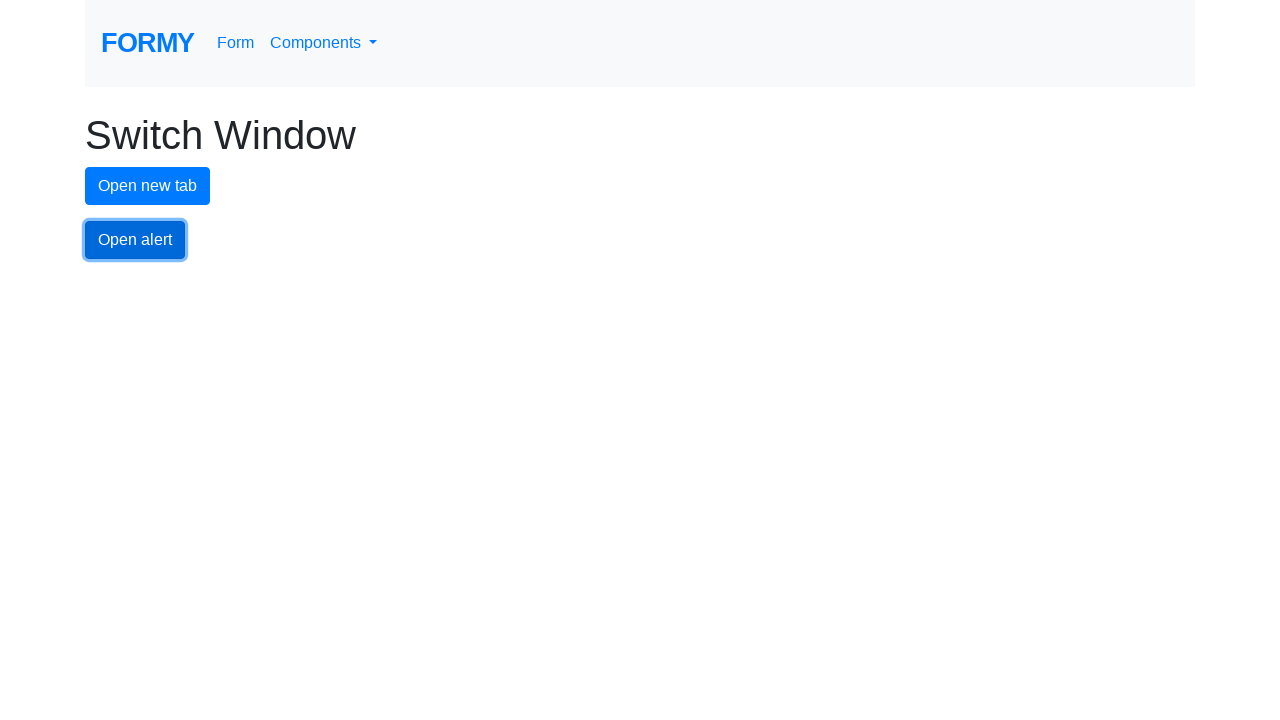

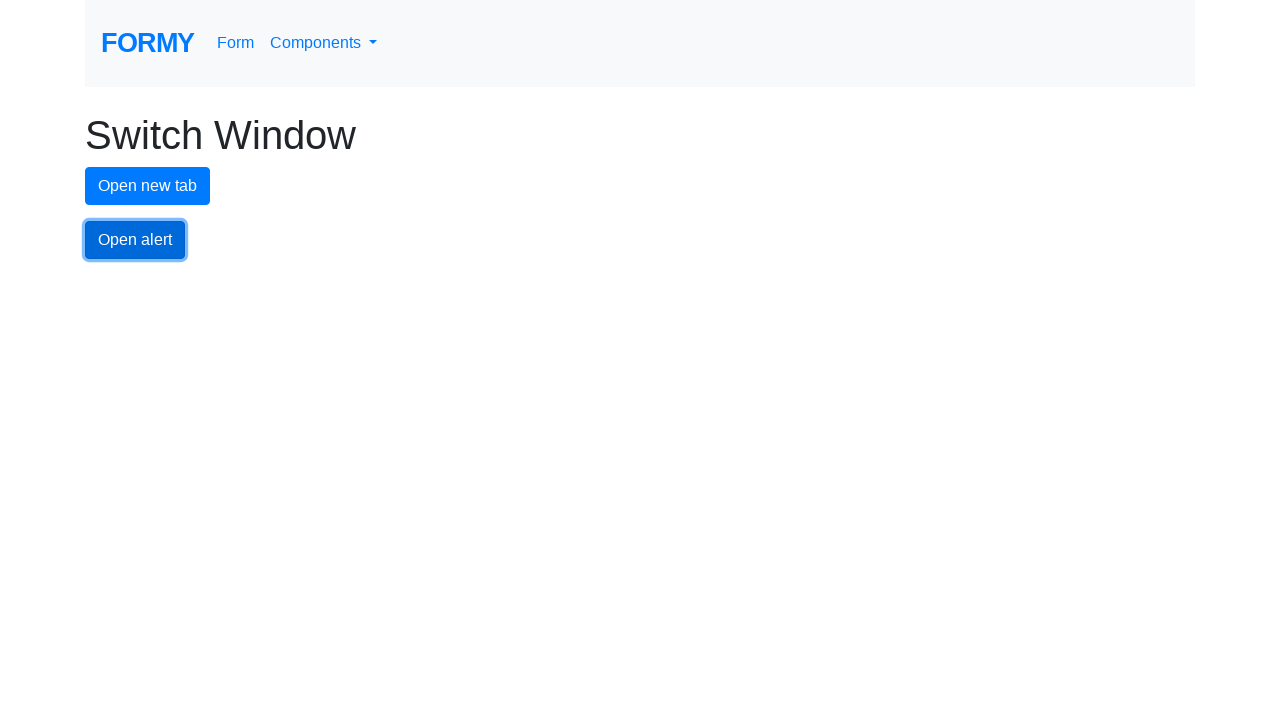